Tests that the todo counter displays the correct number of items as todos are added

Starting URL: https://demo.playwright.dev/todomvc

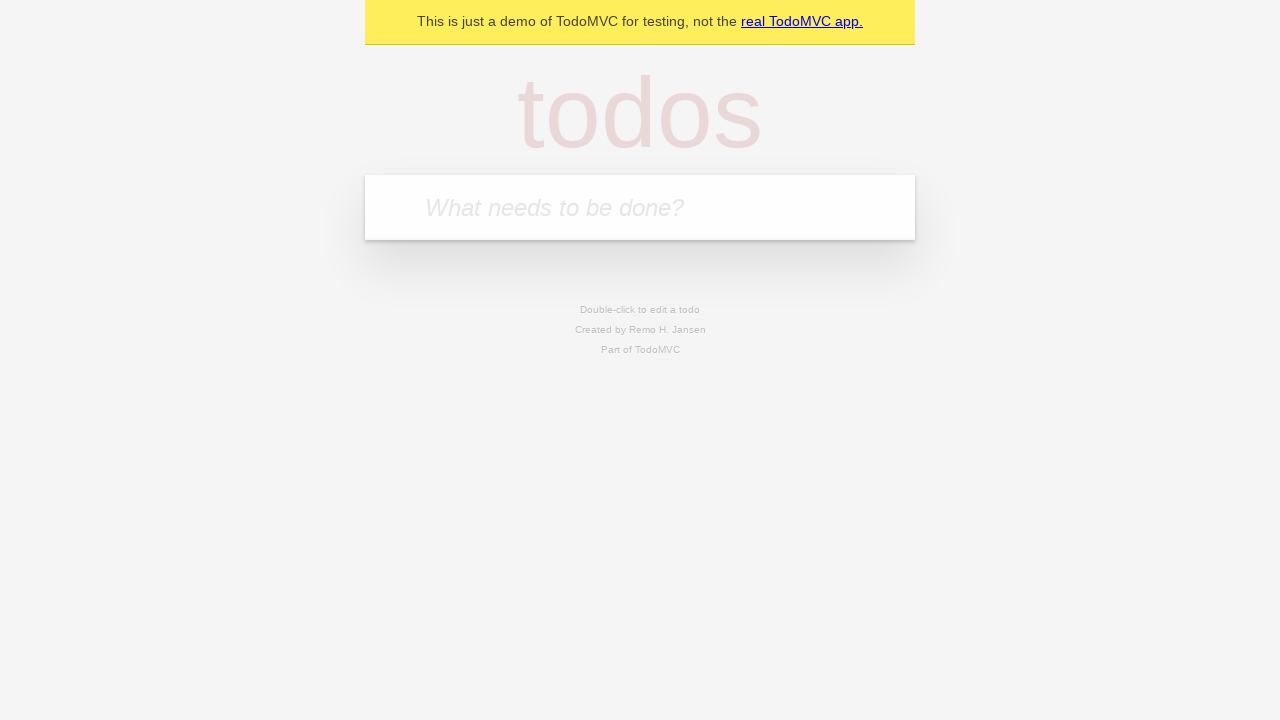

Located the todo input field with placeholder 'What needs to be done?'
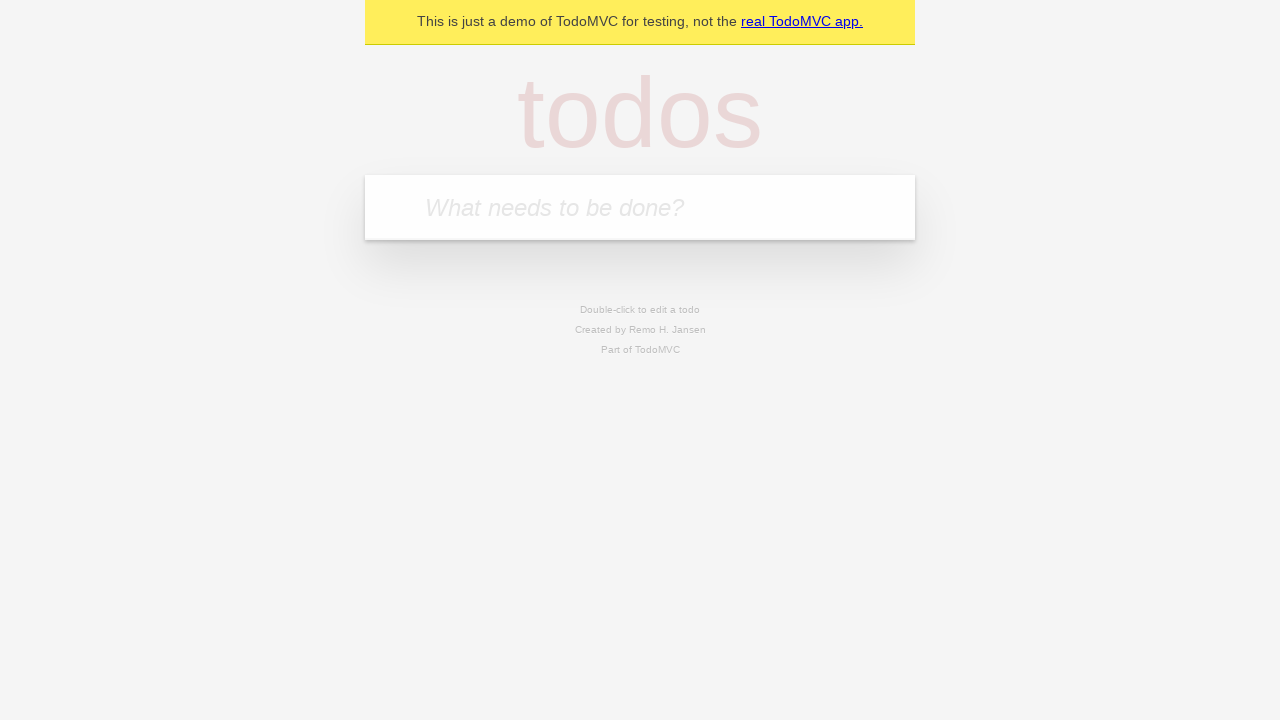

Filled todo input with 'buy some cheese' on internal:attr=[placeholder="What needs to be done?"i]
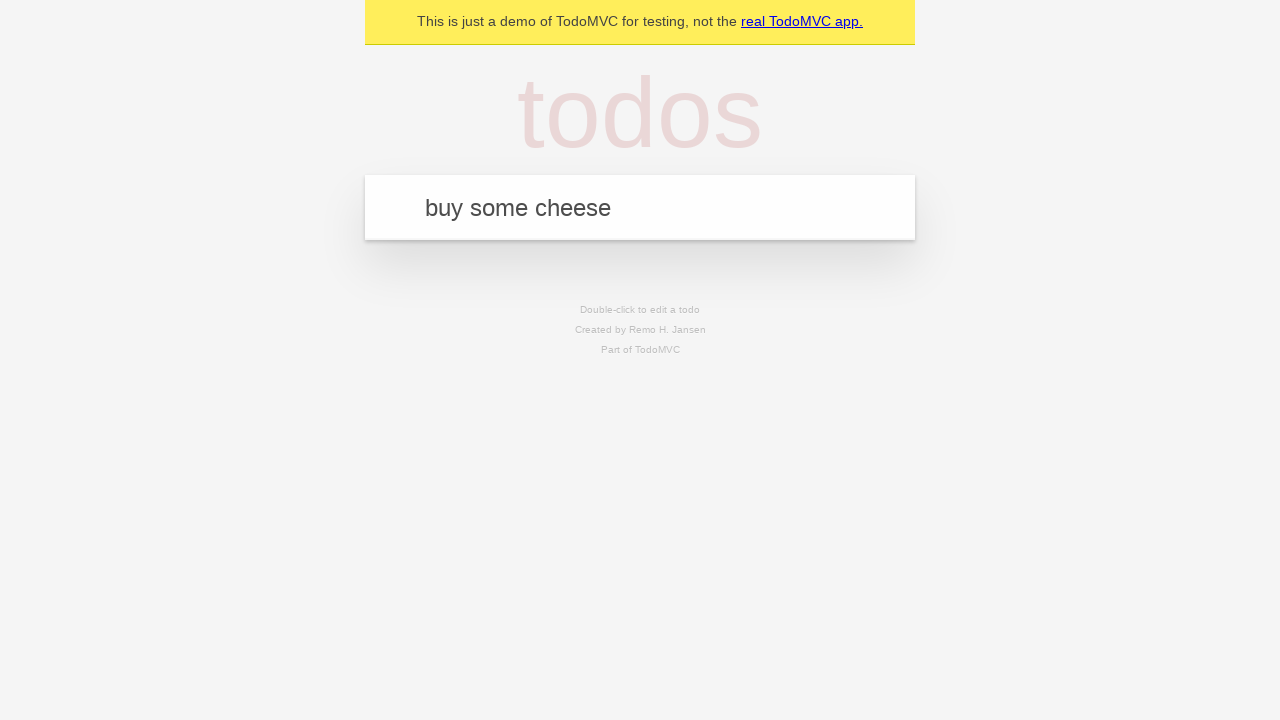

Pressed Enter to add first todo item on internal:attr=[placeholder="What needs to be done?"i]
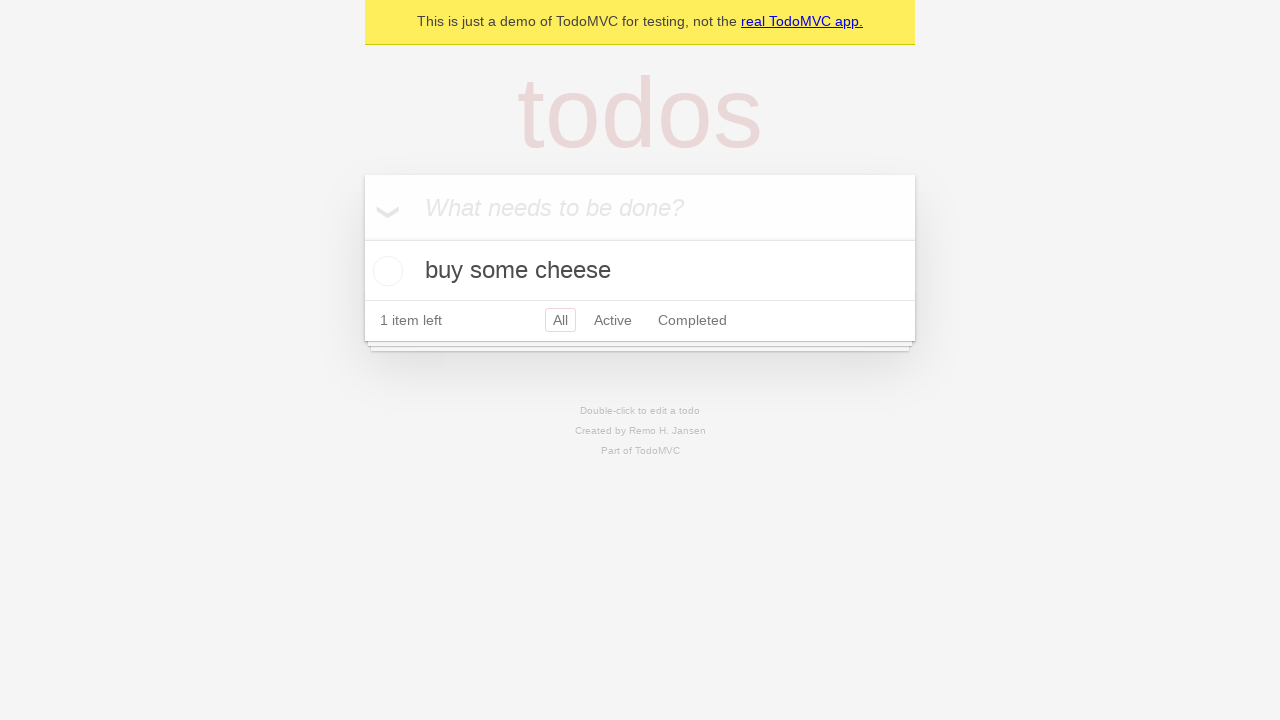

Todo counter element became visible after adding first item
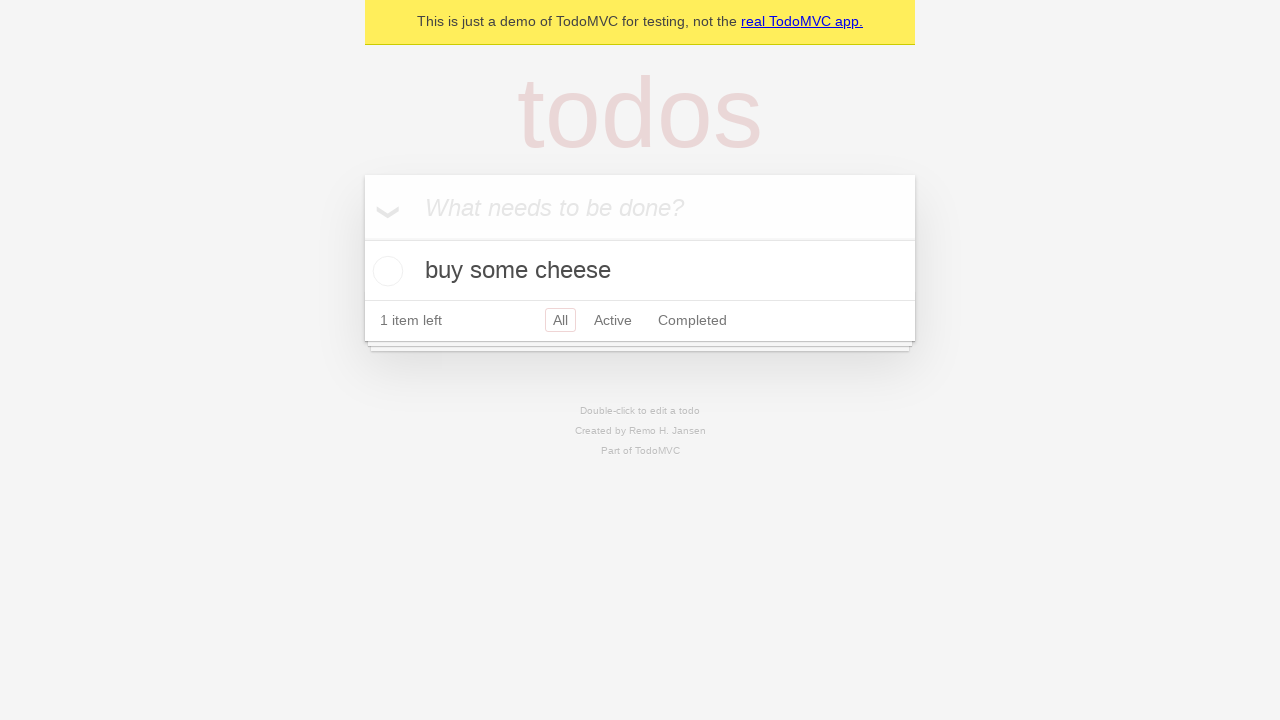

Filled todo input with 'feed the cat' on internal:attr=[placeholder="What needs to be done?"i]
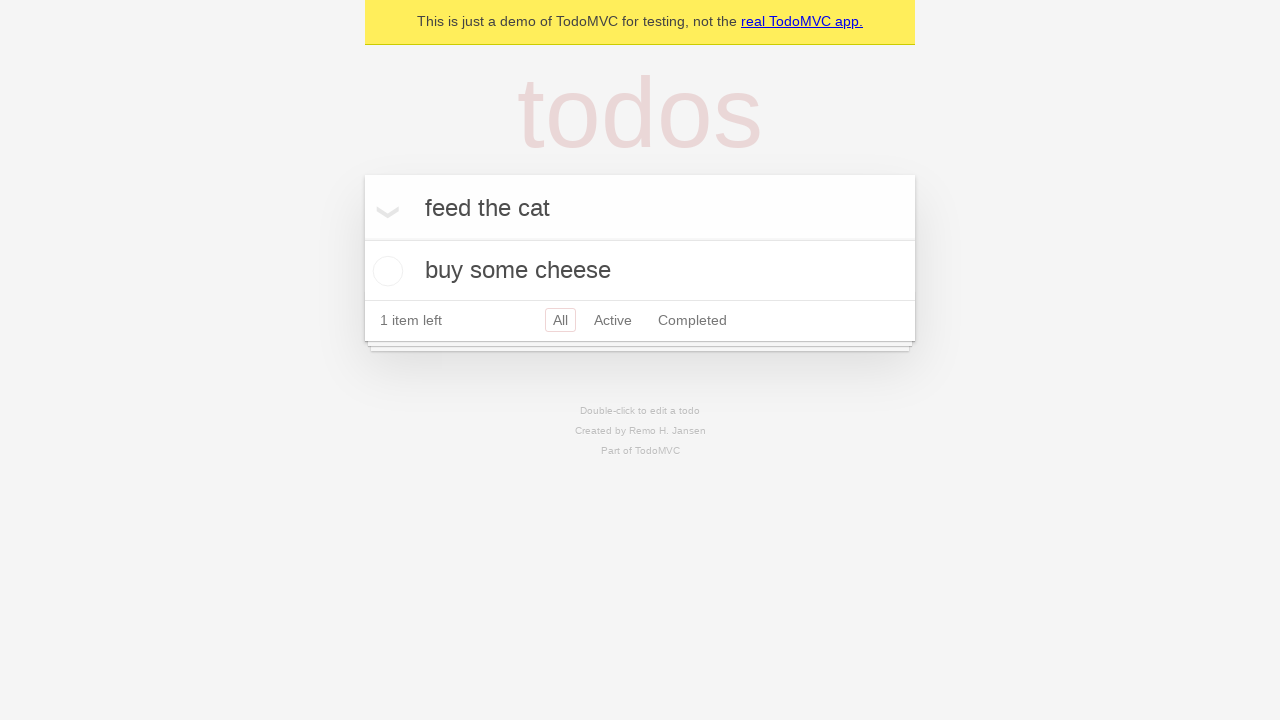

Pressed Enter to add second todo item on internal:attr=[placeholder="What needs to be done?"i]
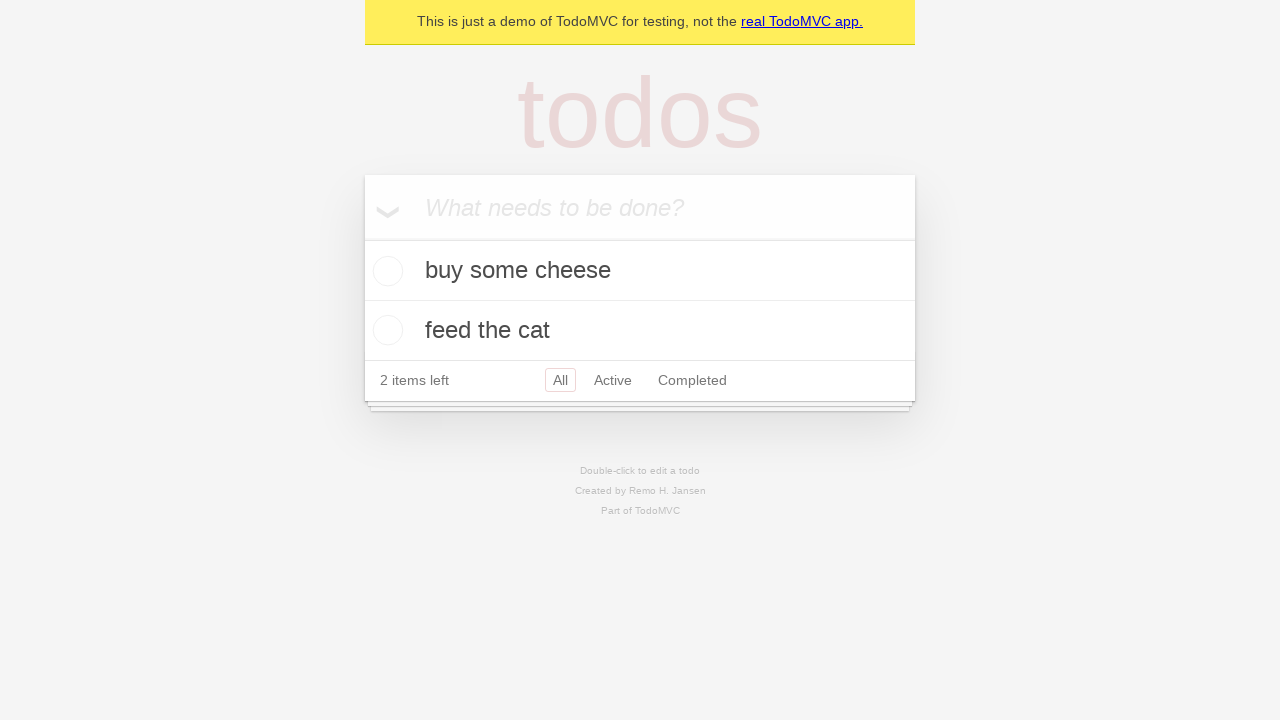

Todo counter updated to display 2 items
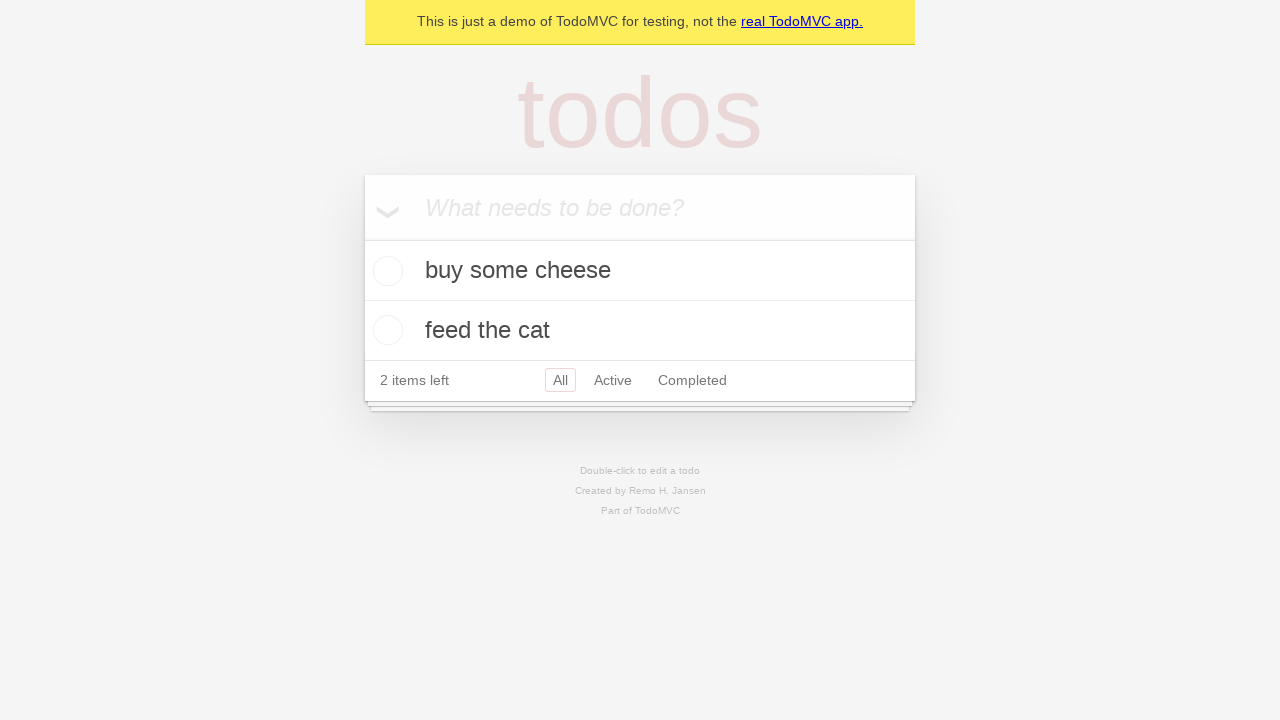

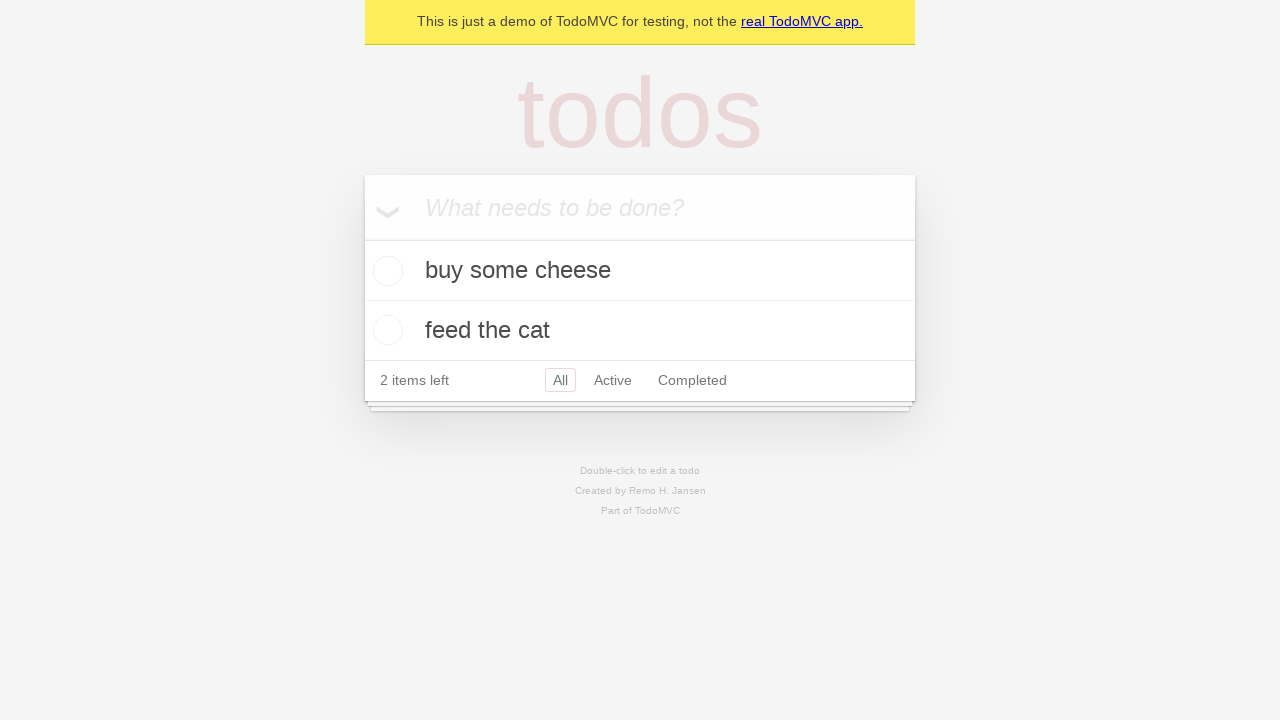